Tests the automation practice form on DemoQA by filling out all fields including personal information, date of birth, subjects, hobbies, address, state and city, then submitting the form.

Starting URL: https://demoqa.com/automation-practice-form

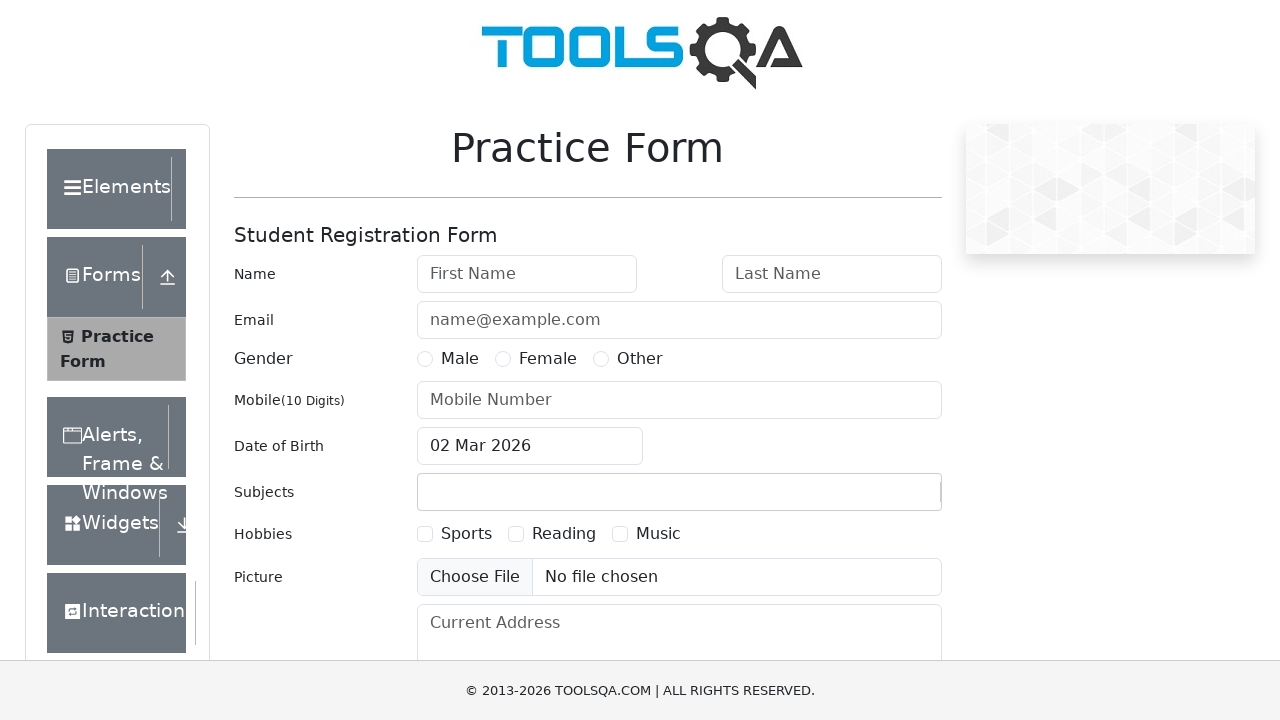

Filled first name field with 'Olga' on #firstName
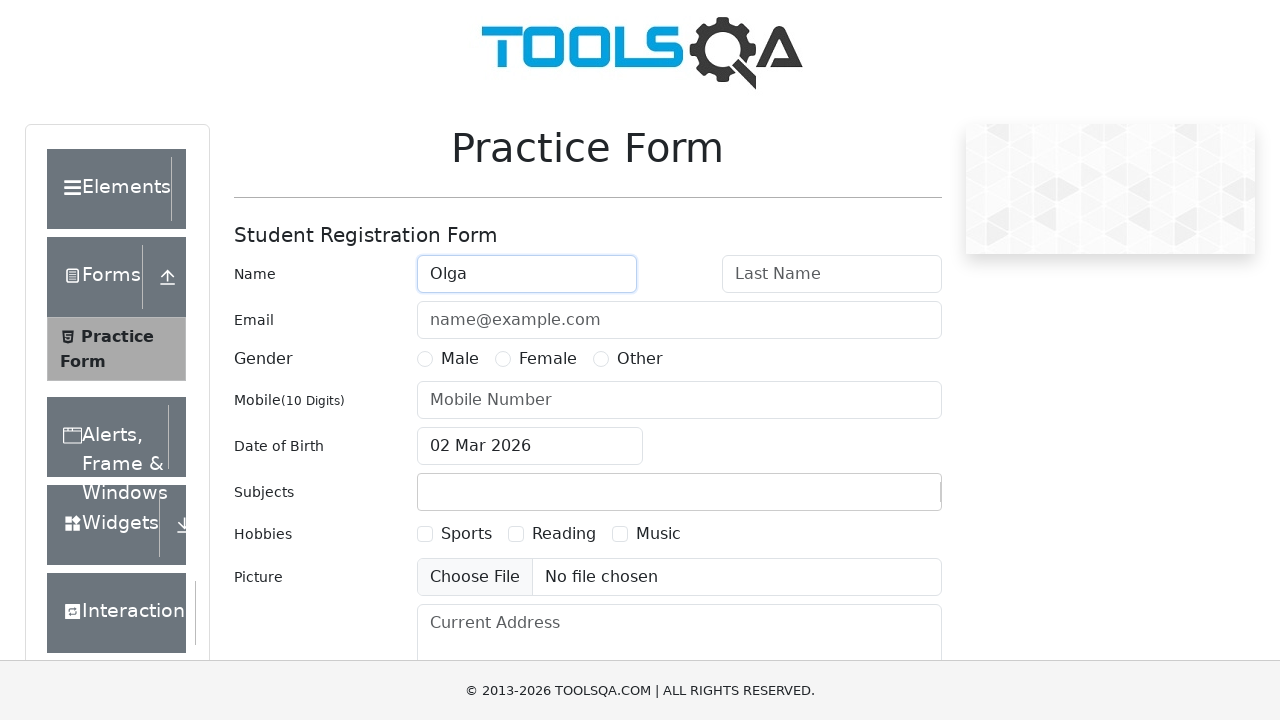

Filled last name field with 'Aviltseva' on #lastName
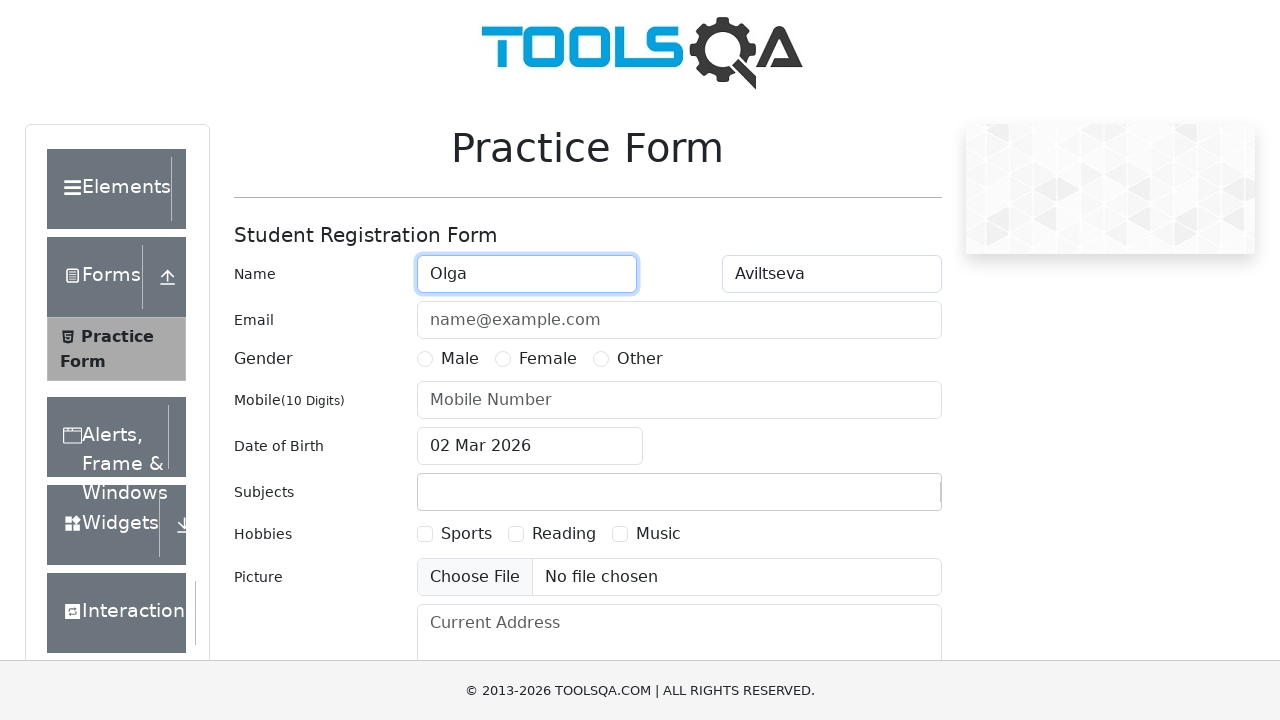

Filled email field with 'Olgaaviltseva@gmail.com' on #userEmail
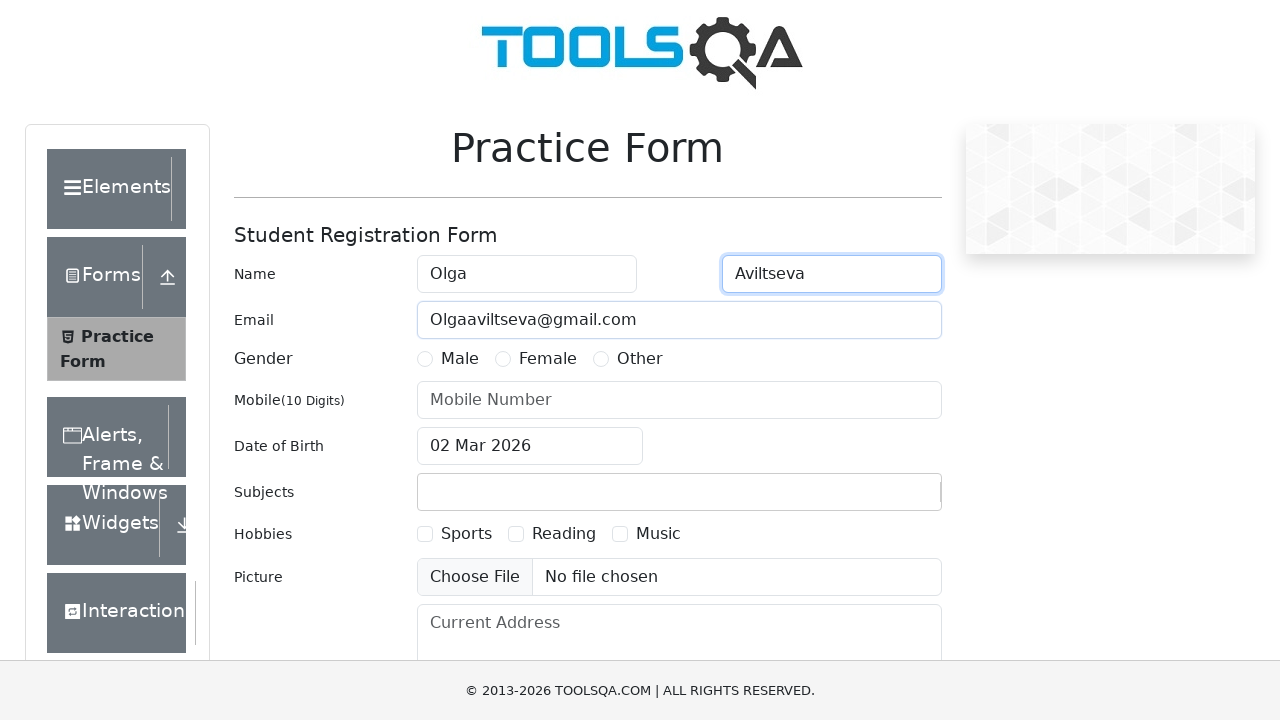

Selected Female gender option at (548, 359) on label[for="gender-radio-2"]
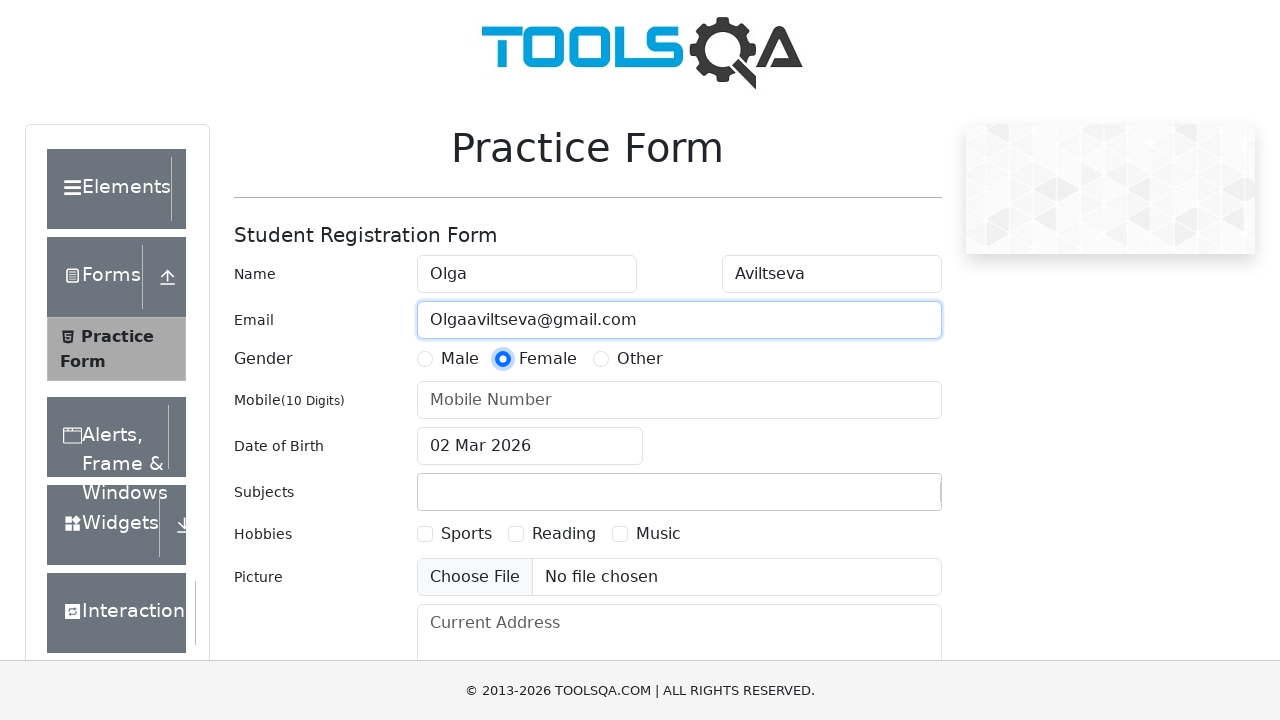

Filled mobile number field with '1234567890' on #userNumber
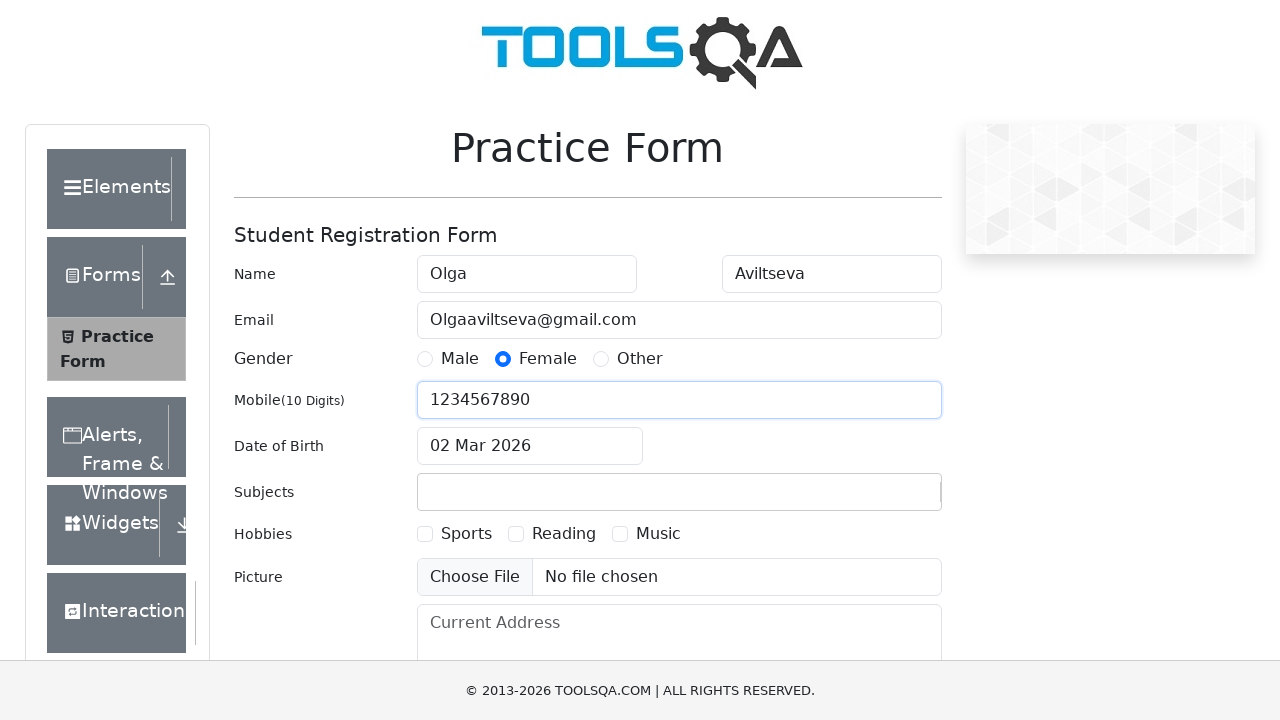

Opened date of birth datepicker at (530, 446) on #dateOfBirthInput
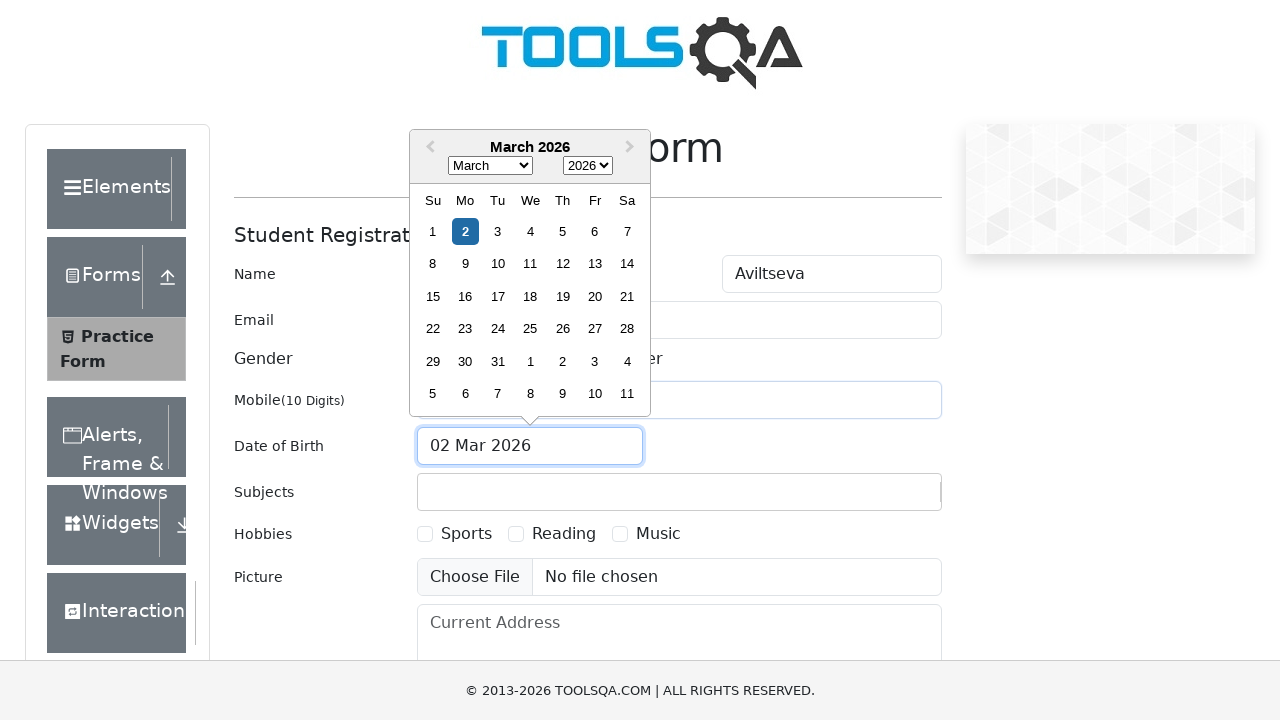

Selected year 2000 from datepicker on .react-datepicker__year-select
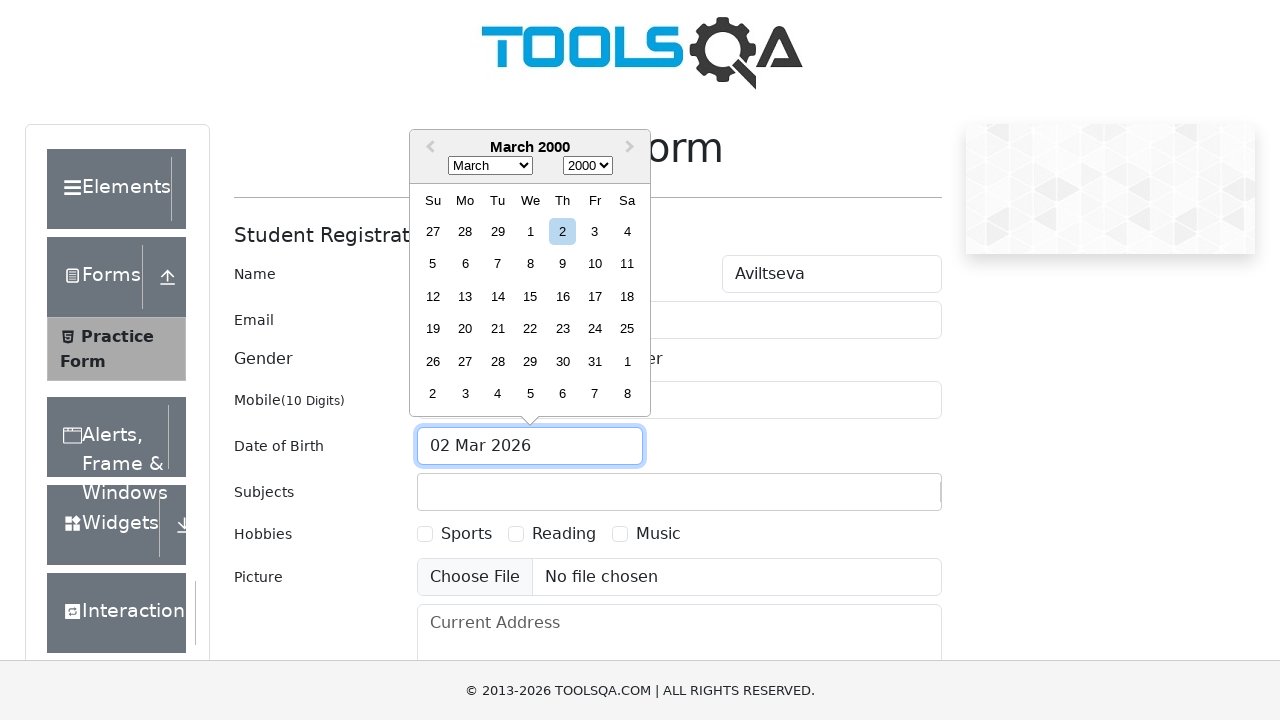

Selected month June (value 5) from datepicker on .react-datepicker__month-select
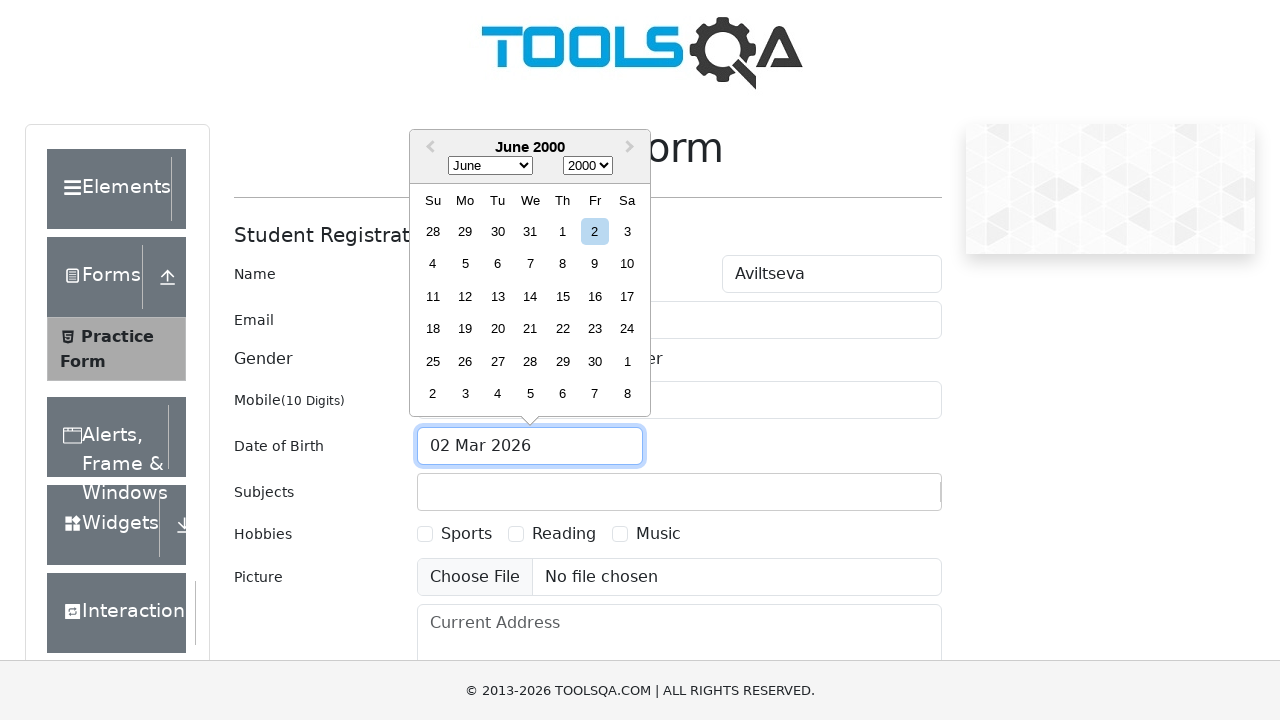

Selected day June 4th, 2000 from datepicker at (433, 264) on div[aria-label="Choose Sunday, June 4th, 2000"]
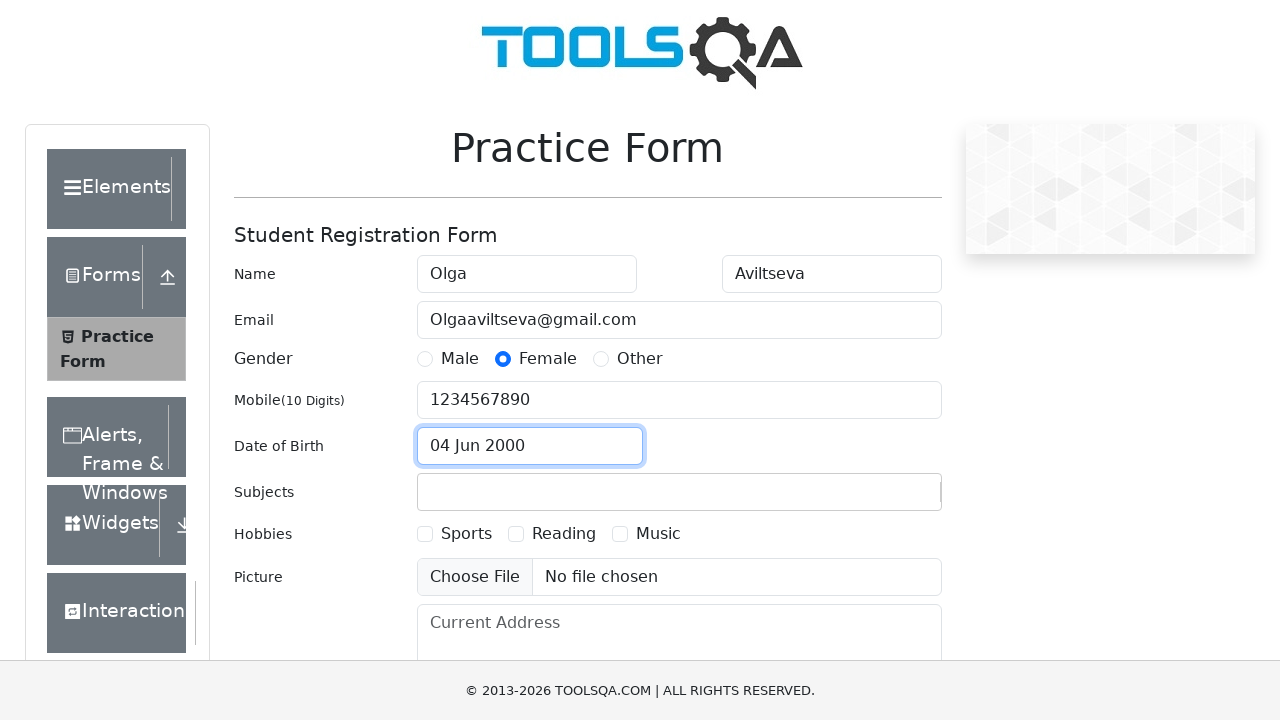

Clicked subjects input field at (430, 492) on #subjectsInput
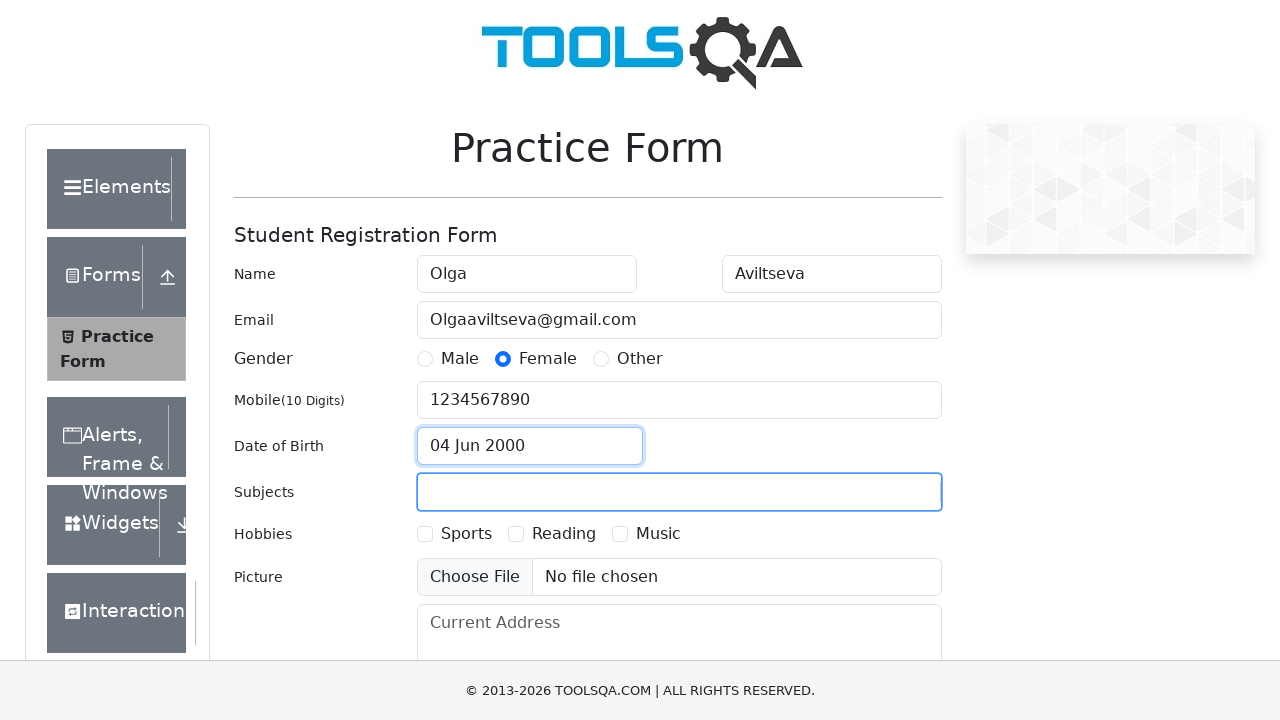

Filled subjects field with 'Physics' on #subjectsInput
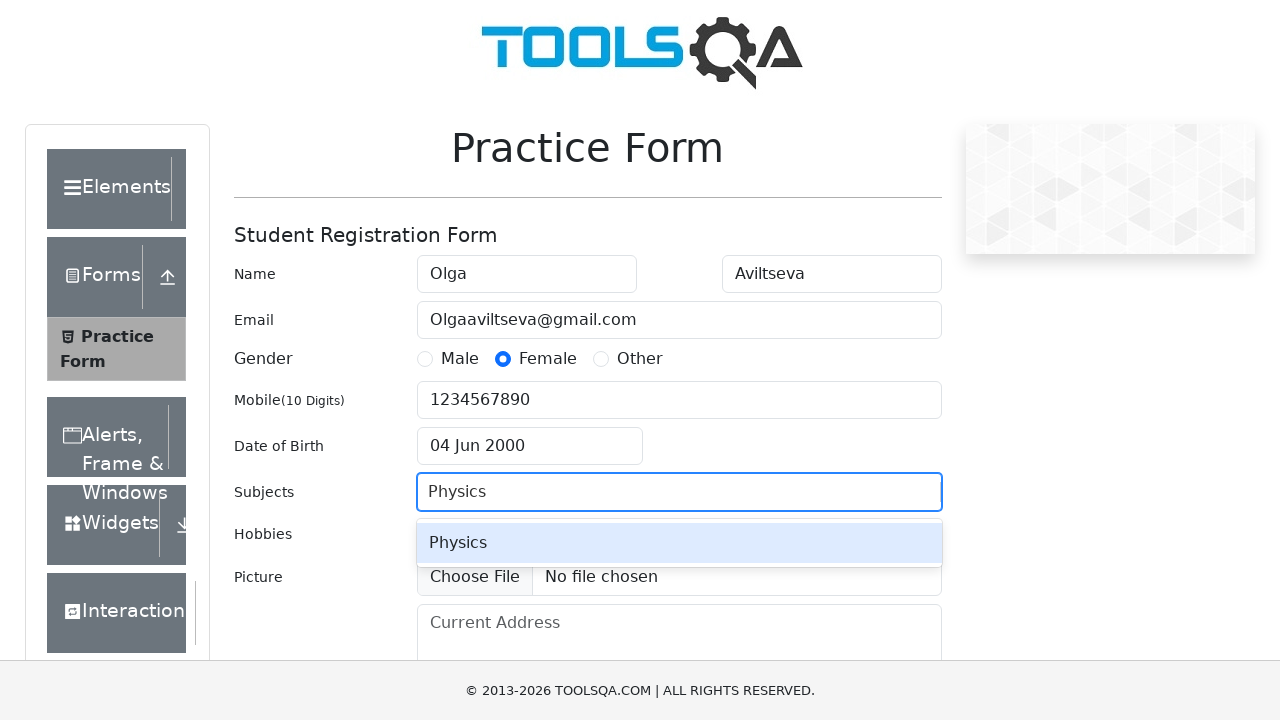

Pressed Enter to confirm Physics subject
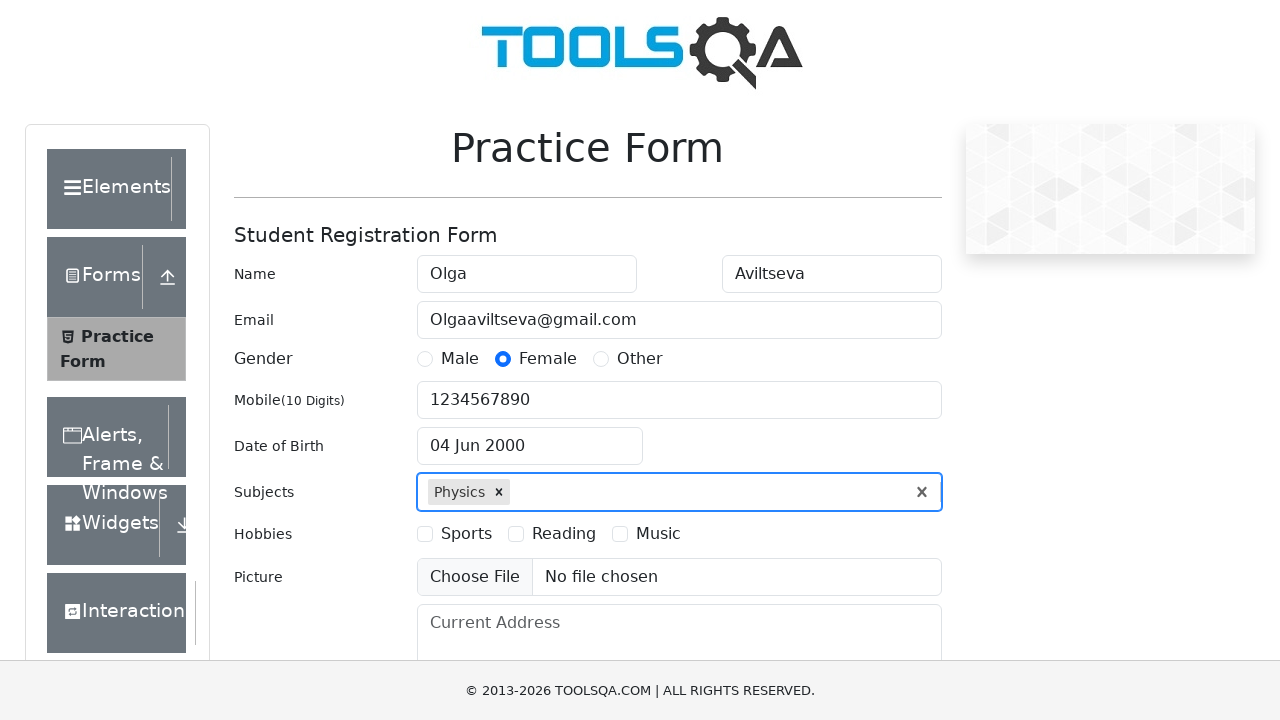

Selected Reading hobby checkbox at (564, 534) on label[for="hobbies-checkbox-2"]
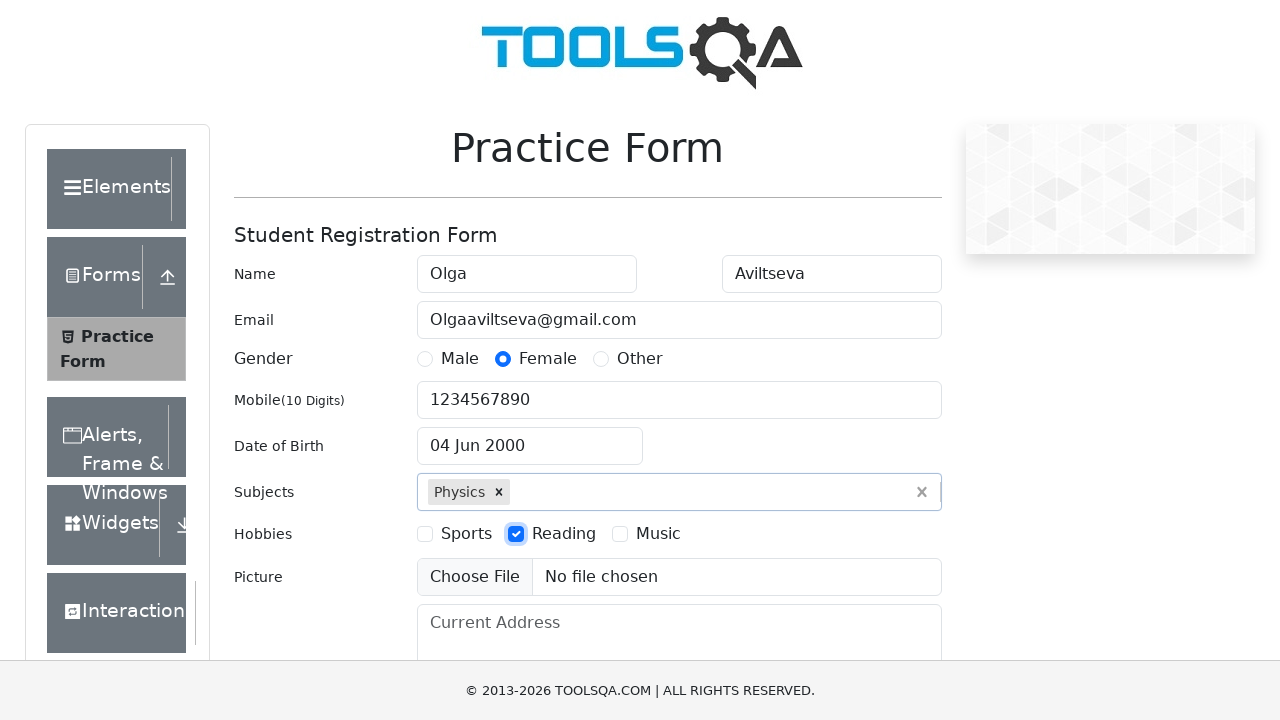

Filled current address field with 'Test Adress' on #currentAddress
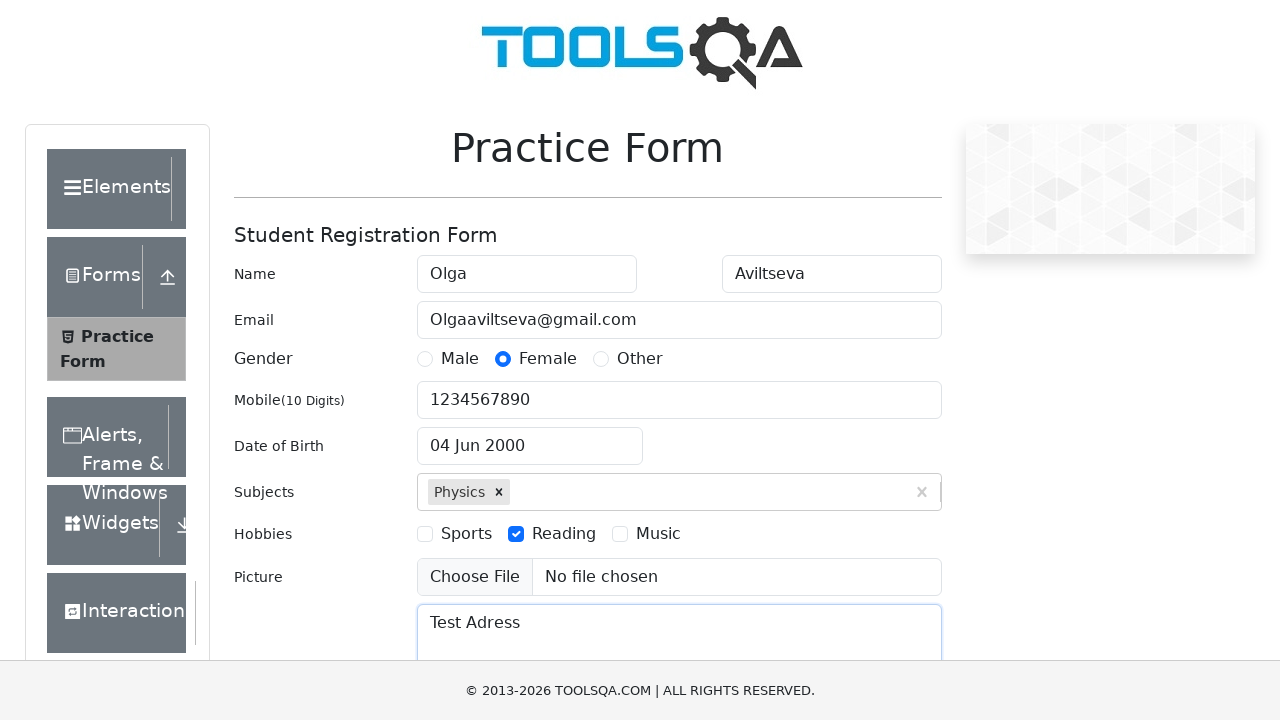

Filled state selection field with 'Uttar Pradesh' on #react-select-3-input
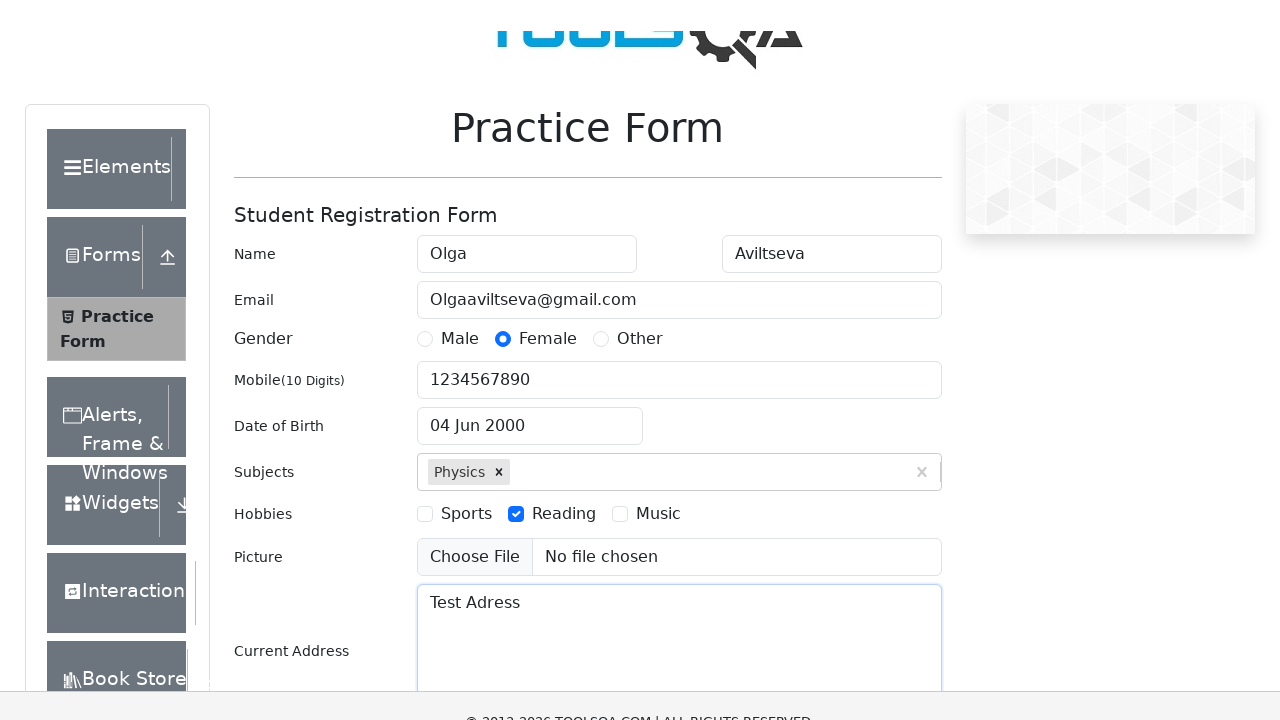

Pressed Enter to confirm Uttar Pradesh state selection
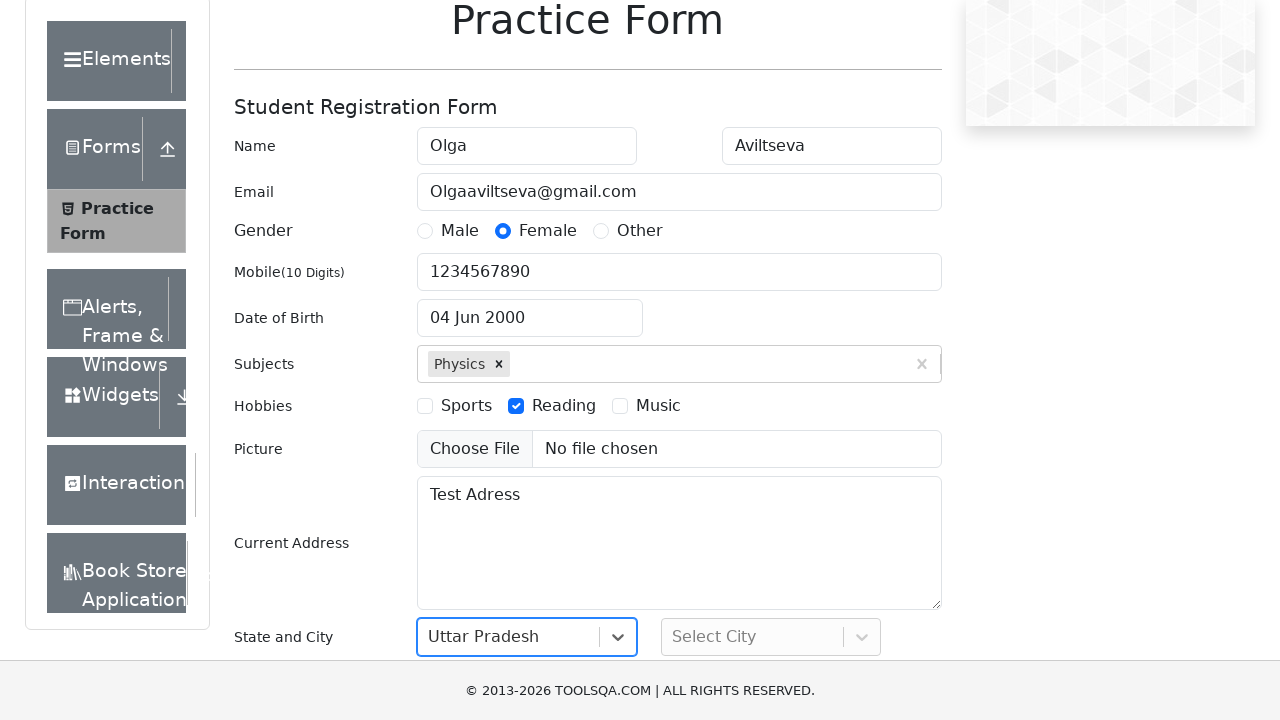

Filled city selection field with 'Merrut' on #react-select-4-input
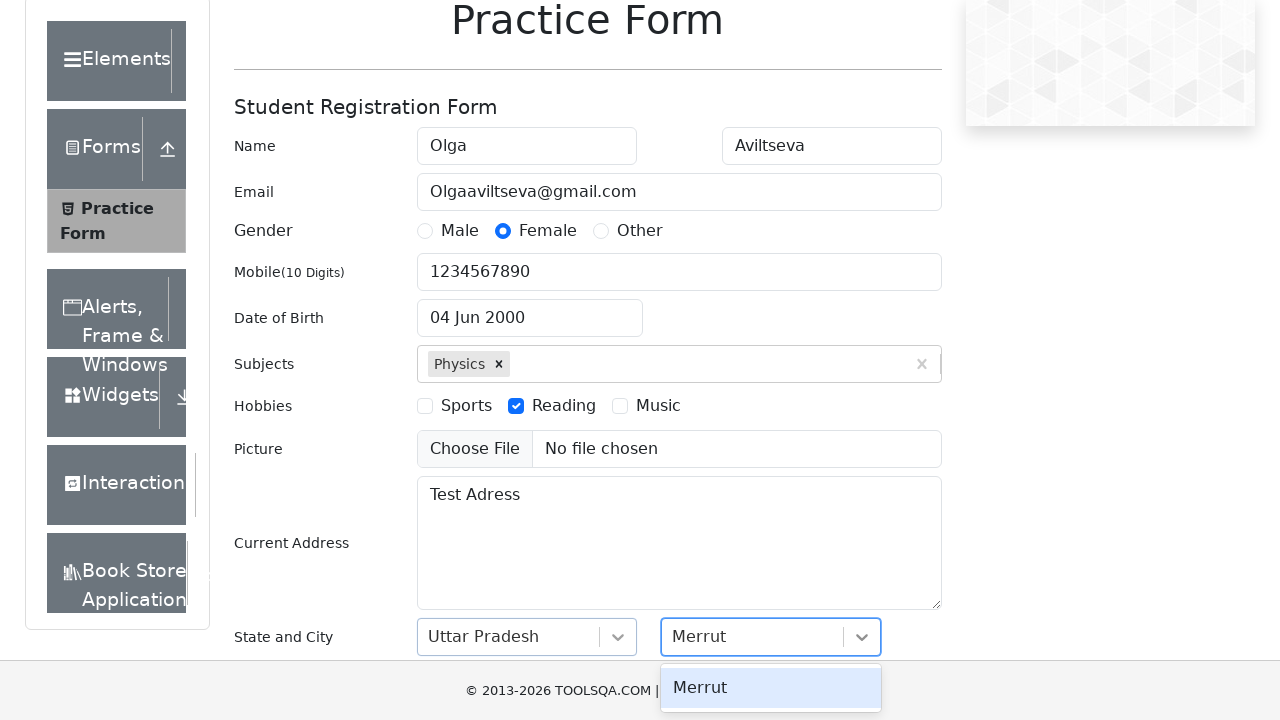

Pressed Enter to confirm Merrut city selection
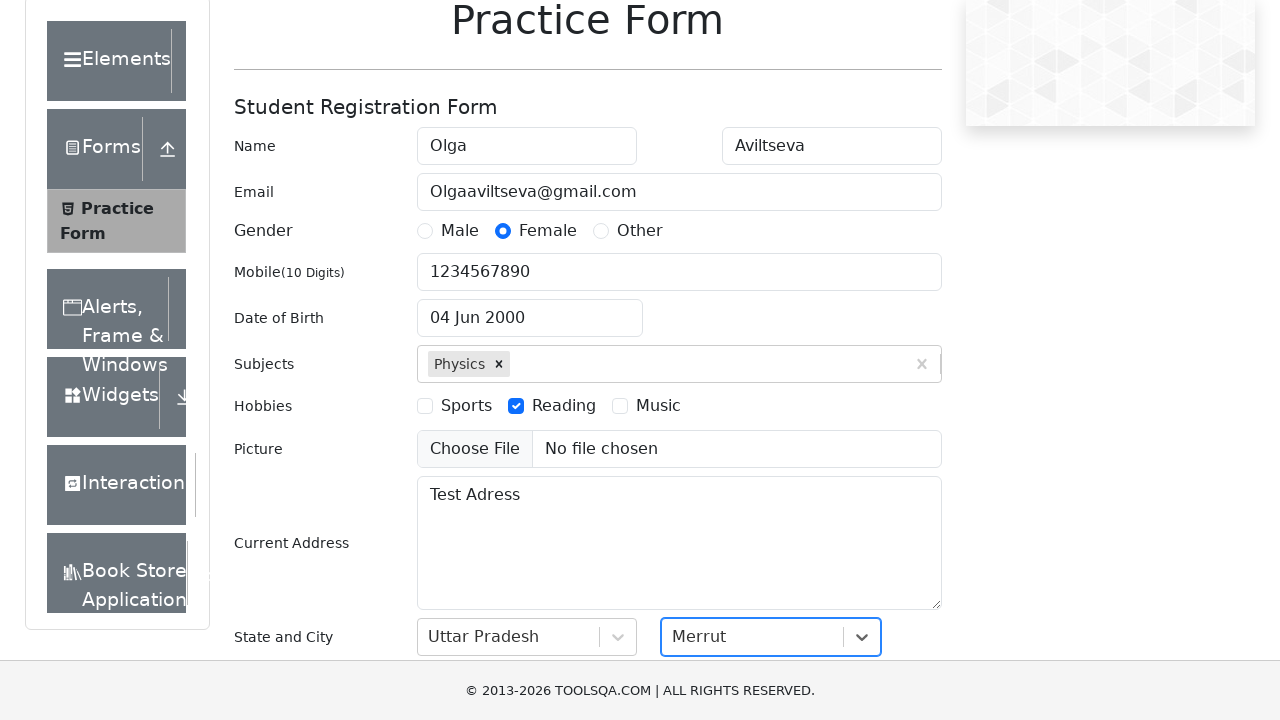

Clicked submit button to submit the form at (885, 499) on #submit
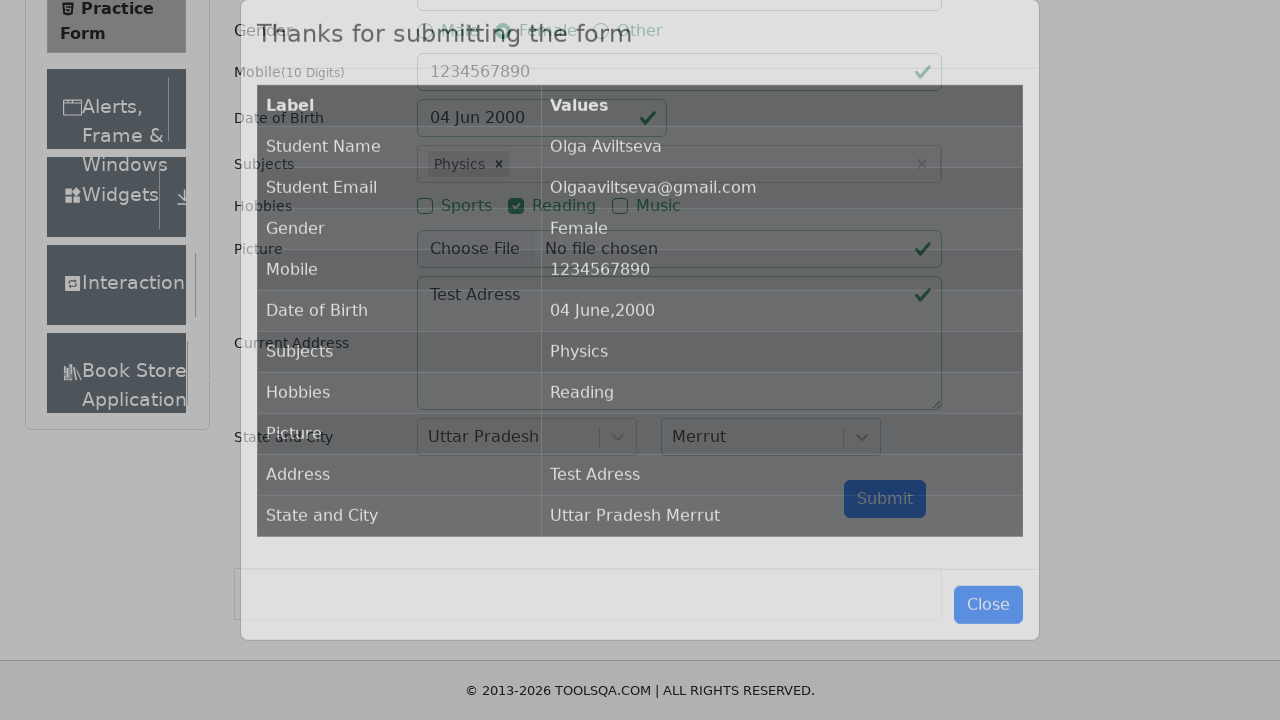

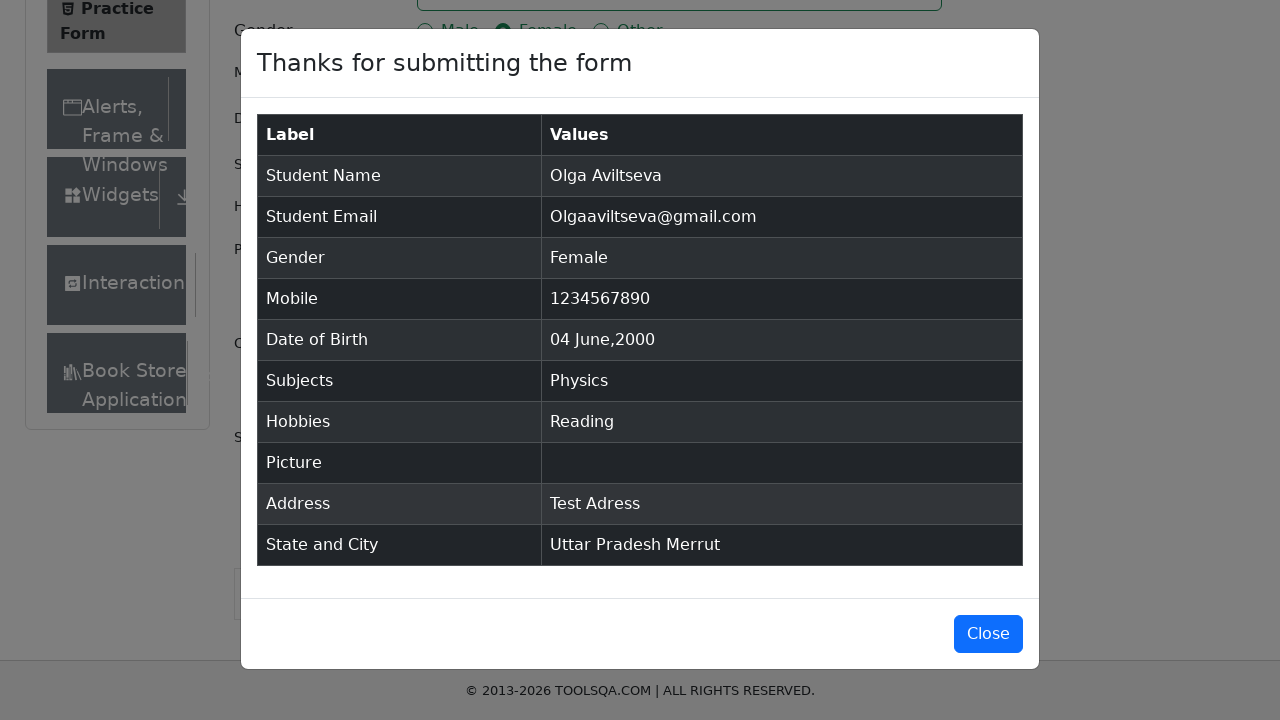